Opens the AwesomeQA website and maximizes the browser window to verify the page loads correctly.

Starting URL: https://awesomeqa.com/

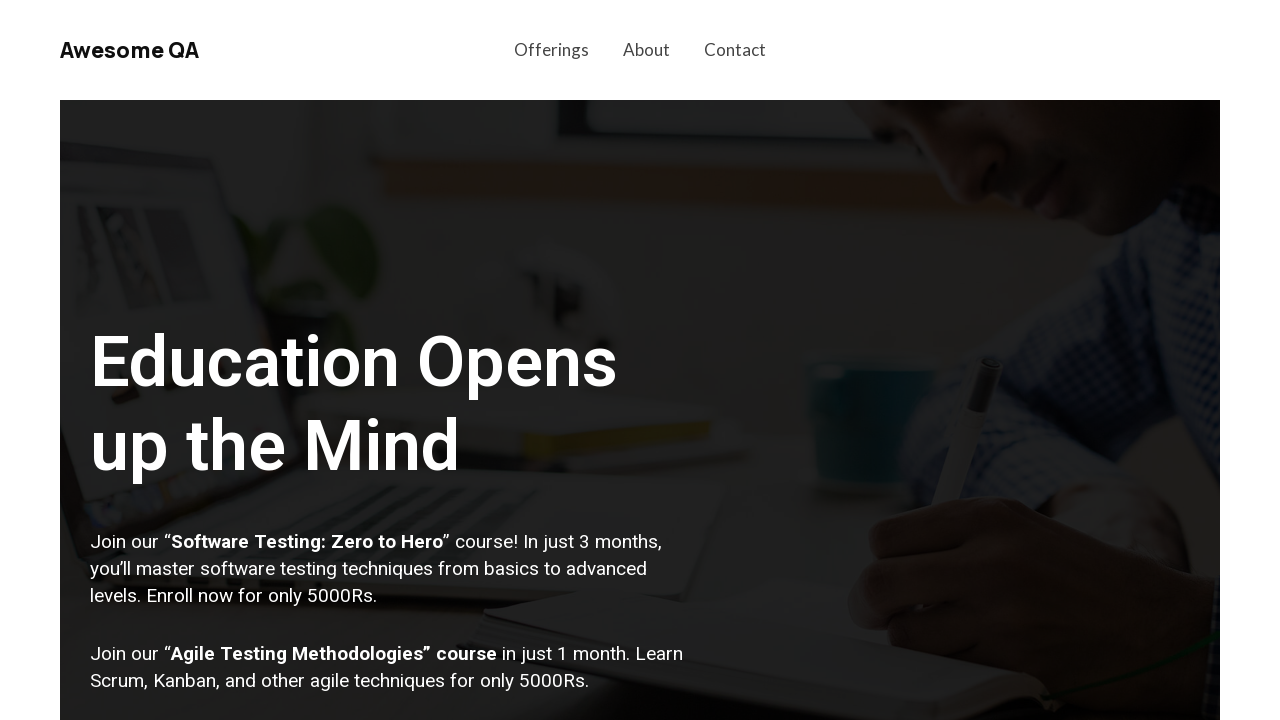

Set viewport to 1920x1080 to maximize browser window
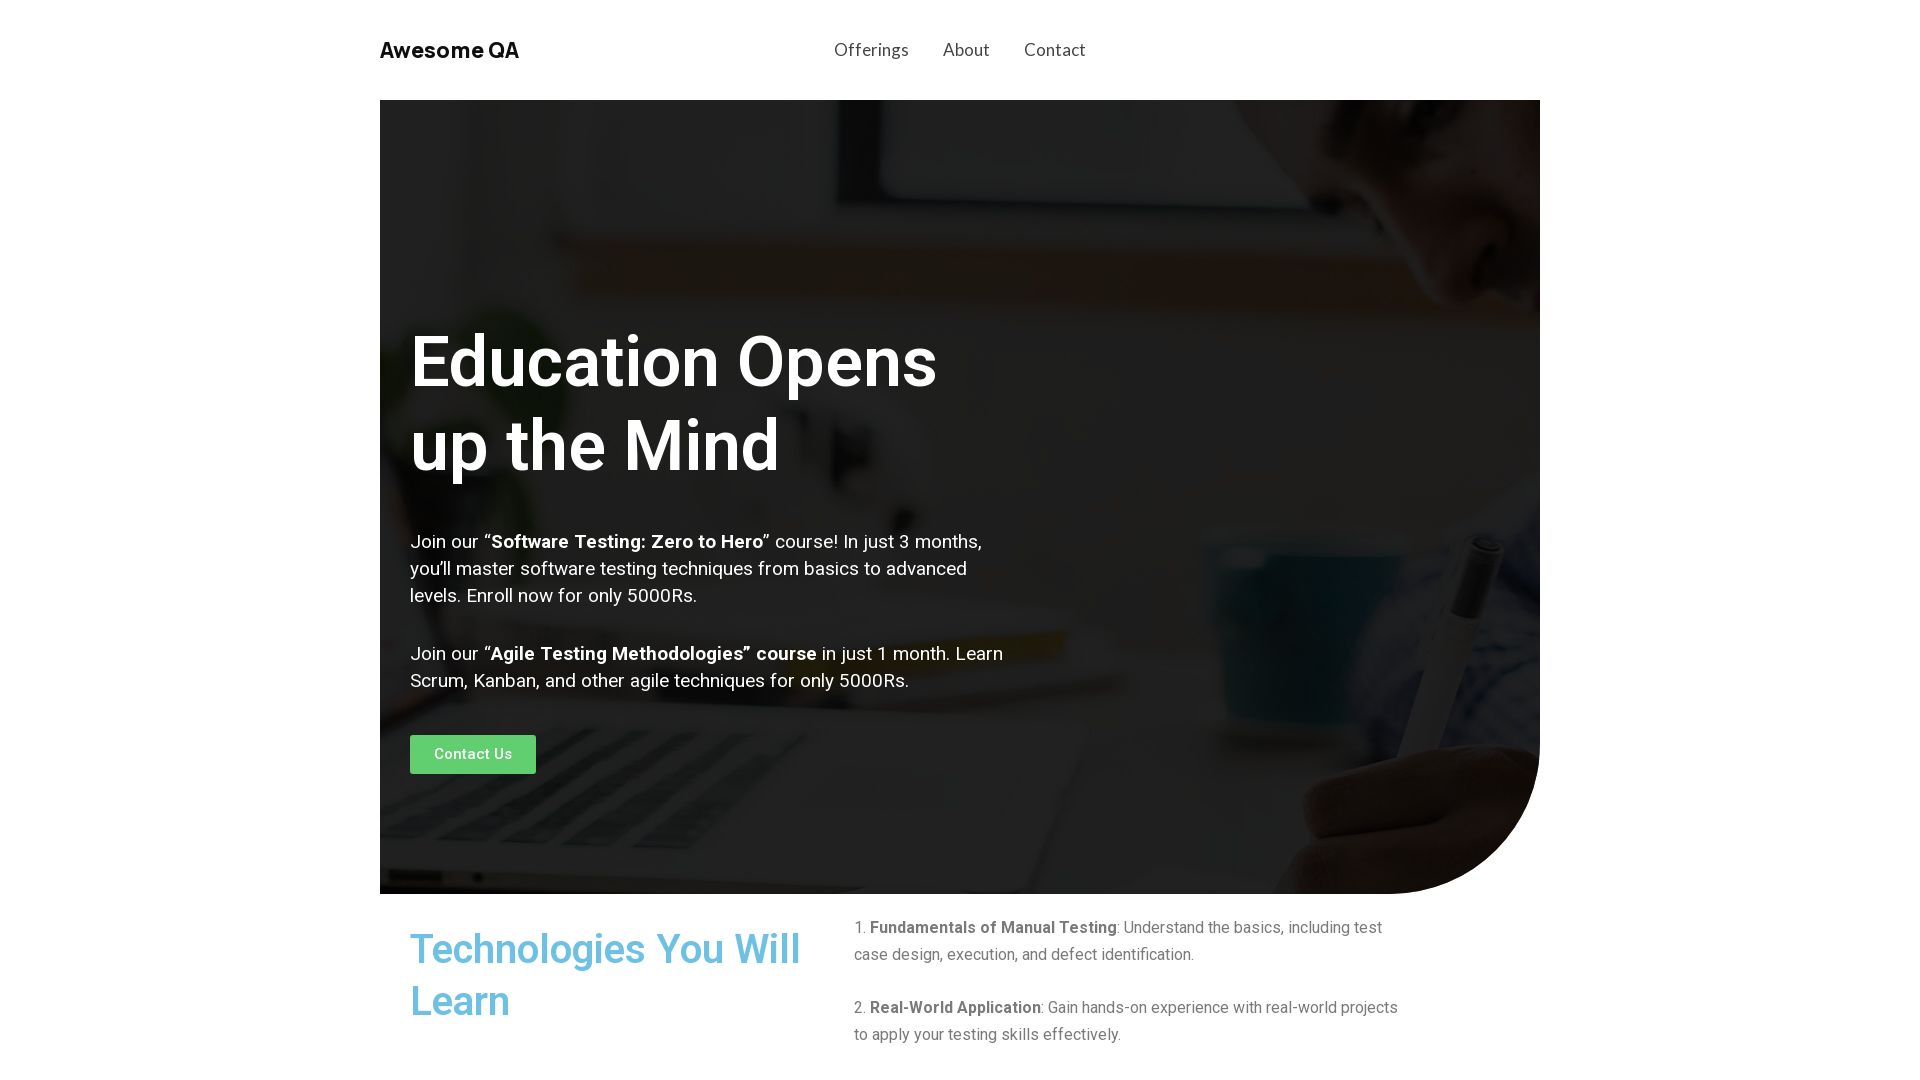

AwesomeQA website page loaded successfully (domcontentloaded)
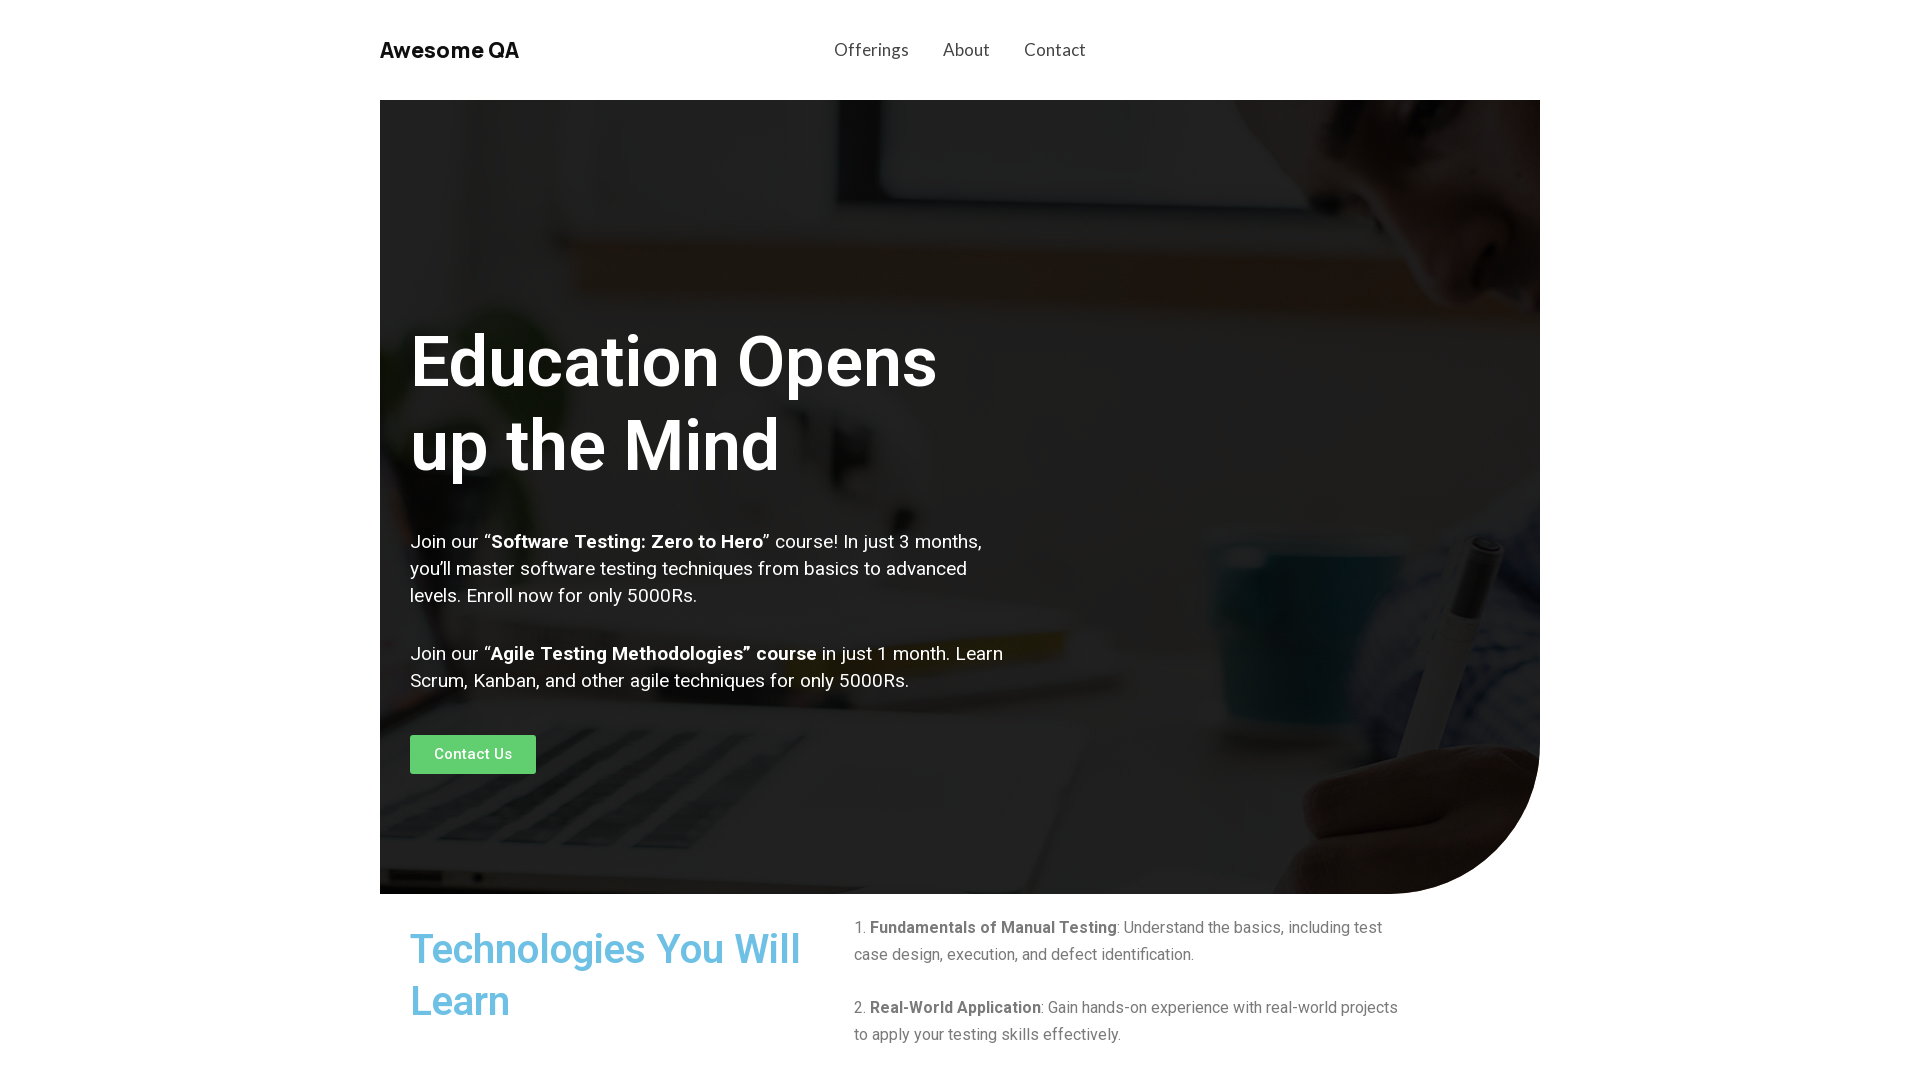

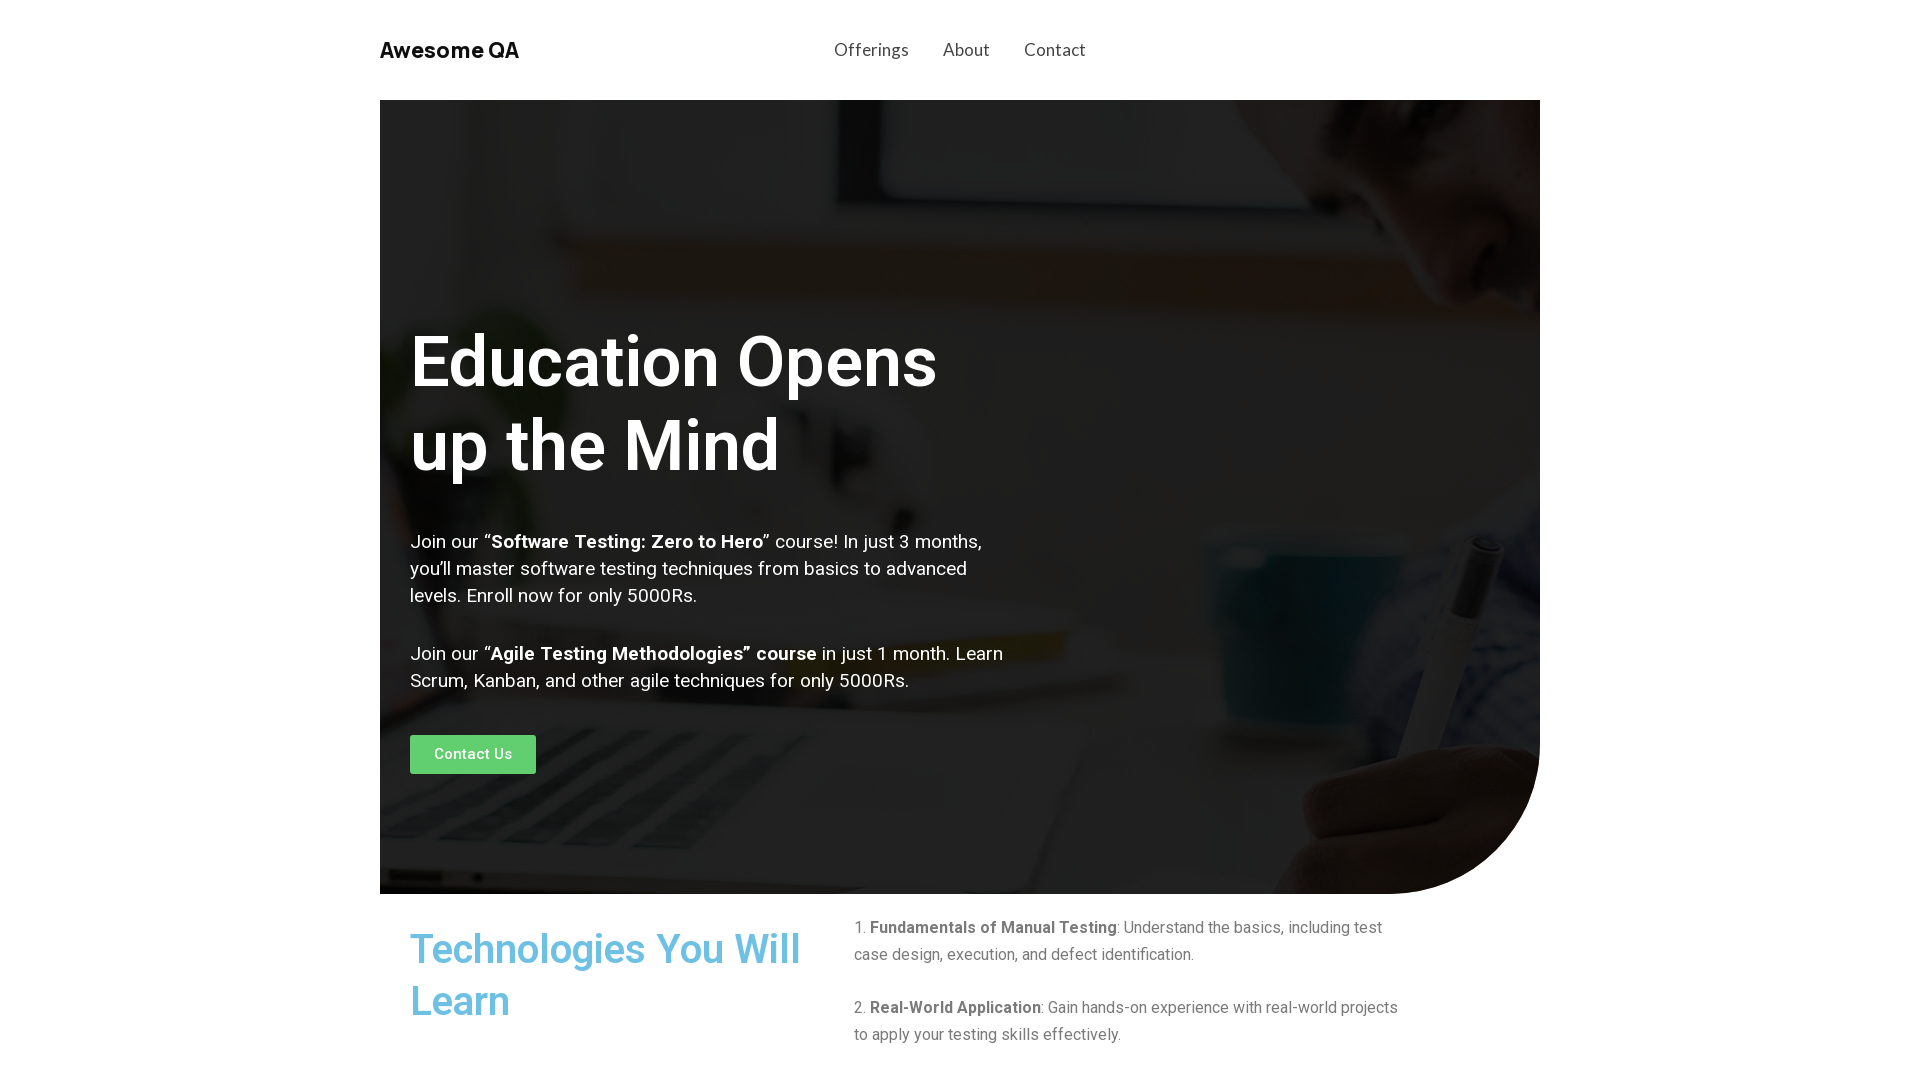